Tests a password generator website by entering a master password and site name, clicking generate, and verifying that passwords are generated correctly. Also tests generation with an empty site field.

Starting URL: http://angel.net/~nic/passwd.current.html

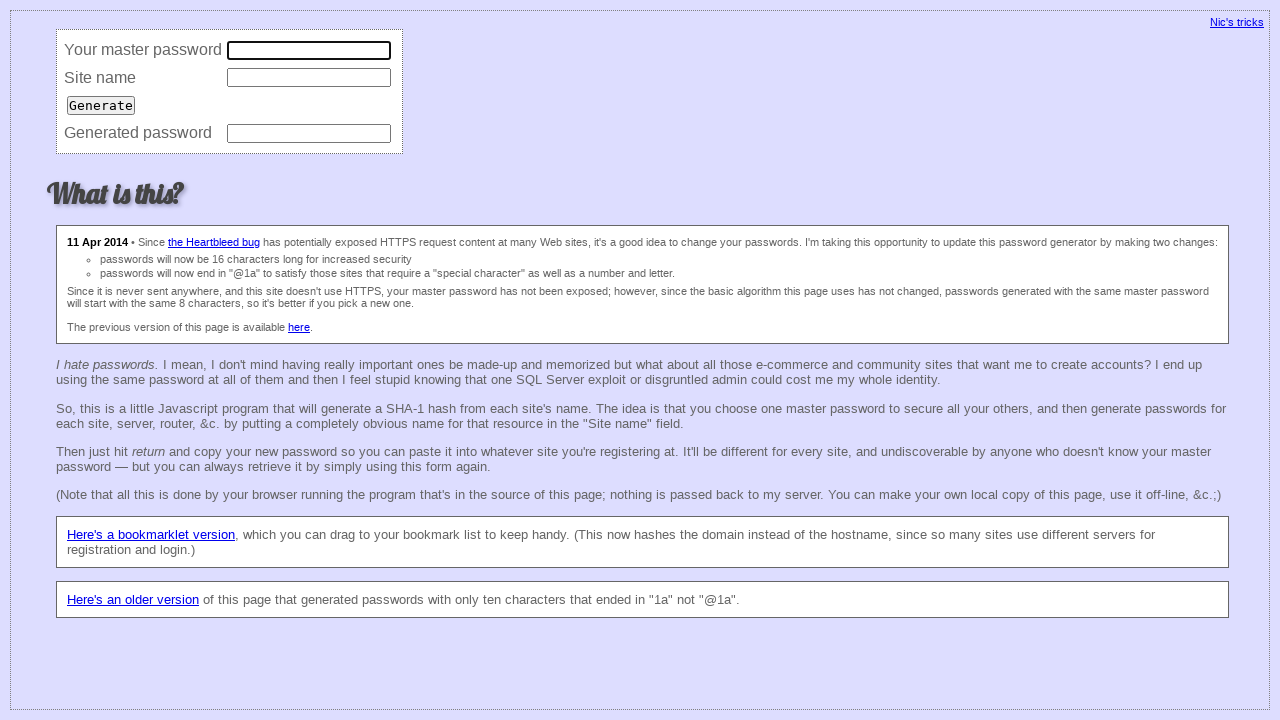

Cleared master password field on input[name='master']
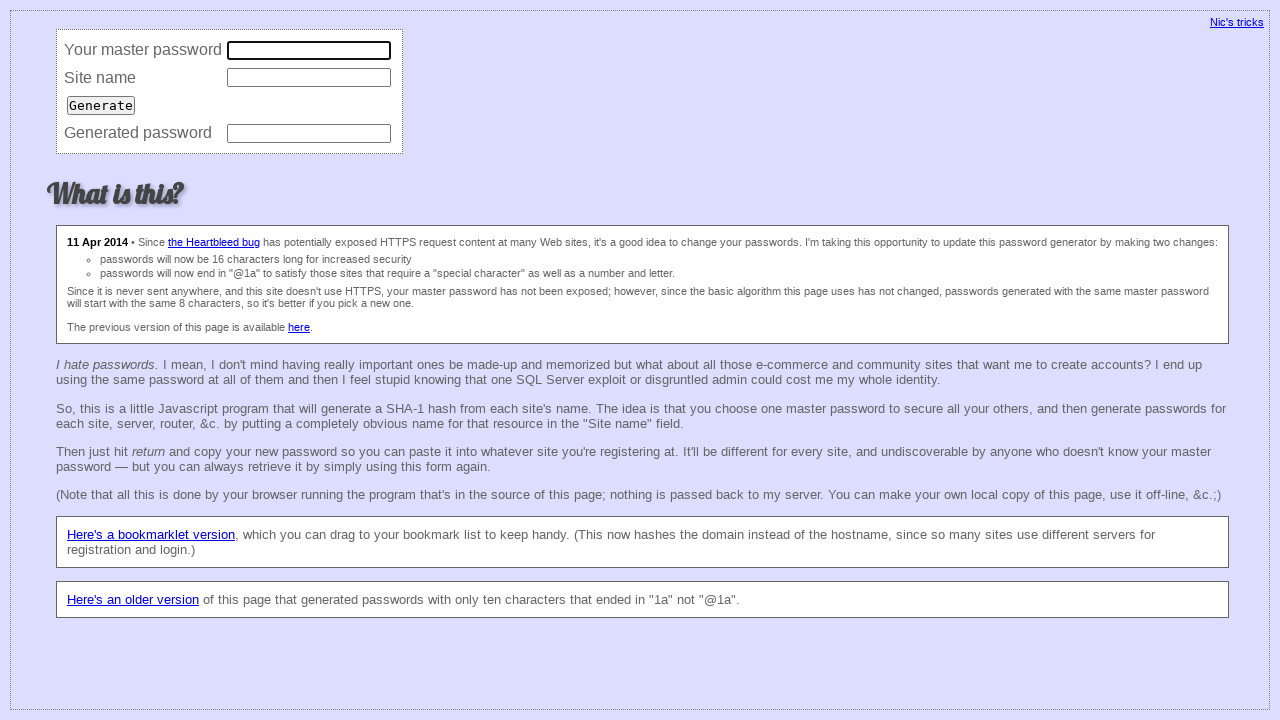

Entered master password '12345678' on input[name='master']
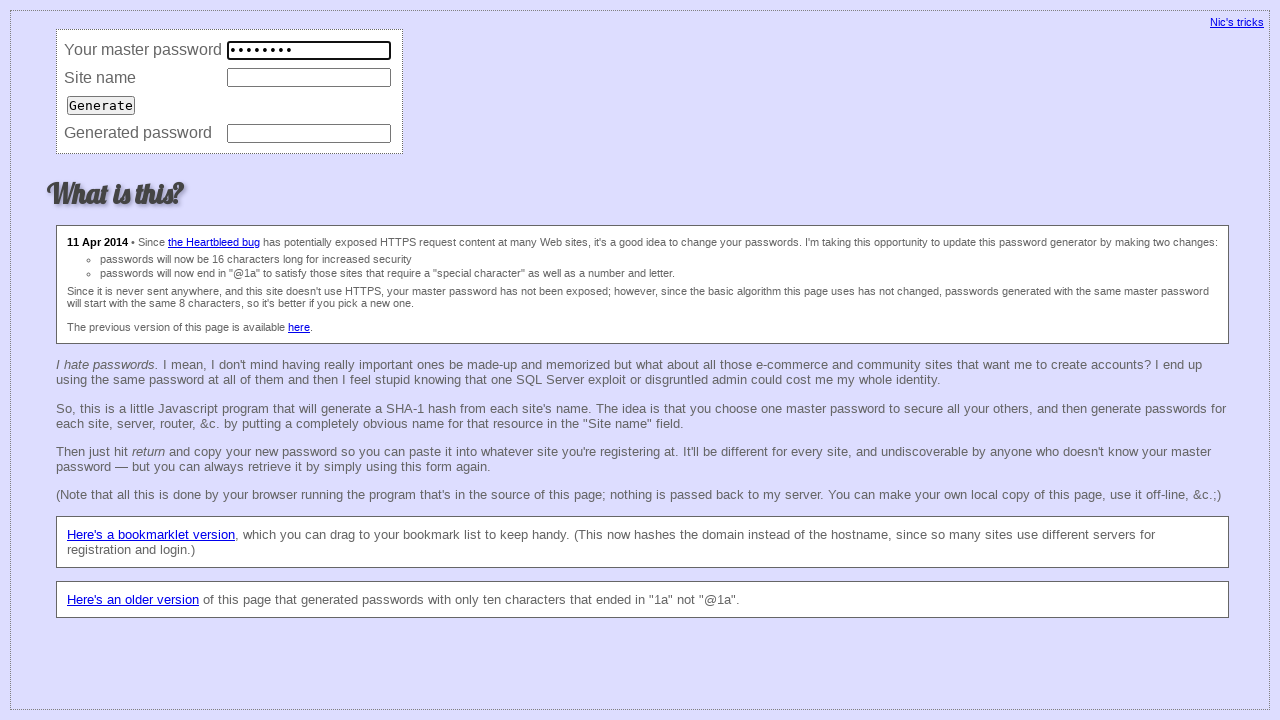

Cleared site field on input[name='site']
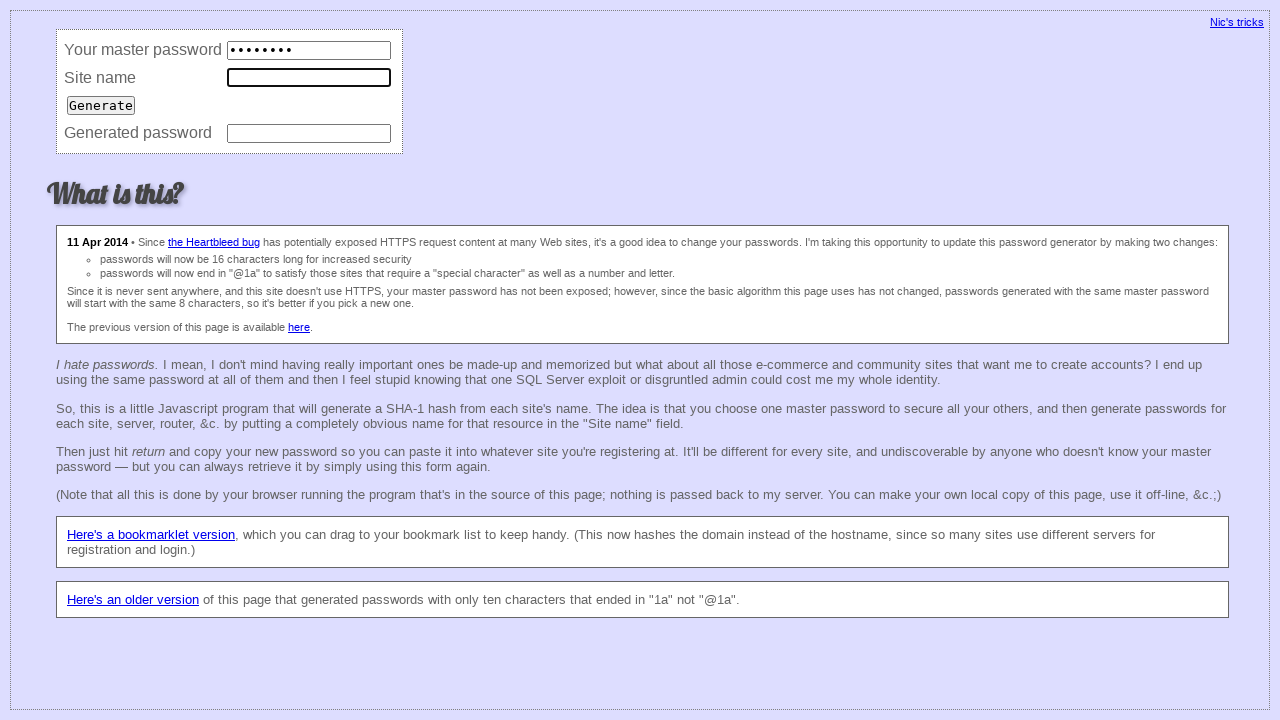

Entered site name 'gmail.com' on input[name='site']
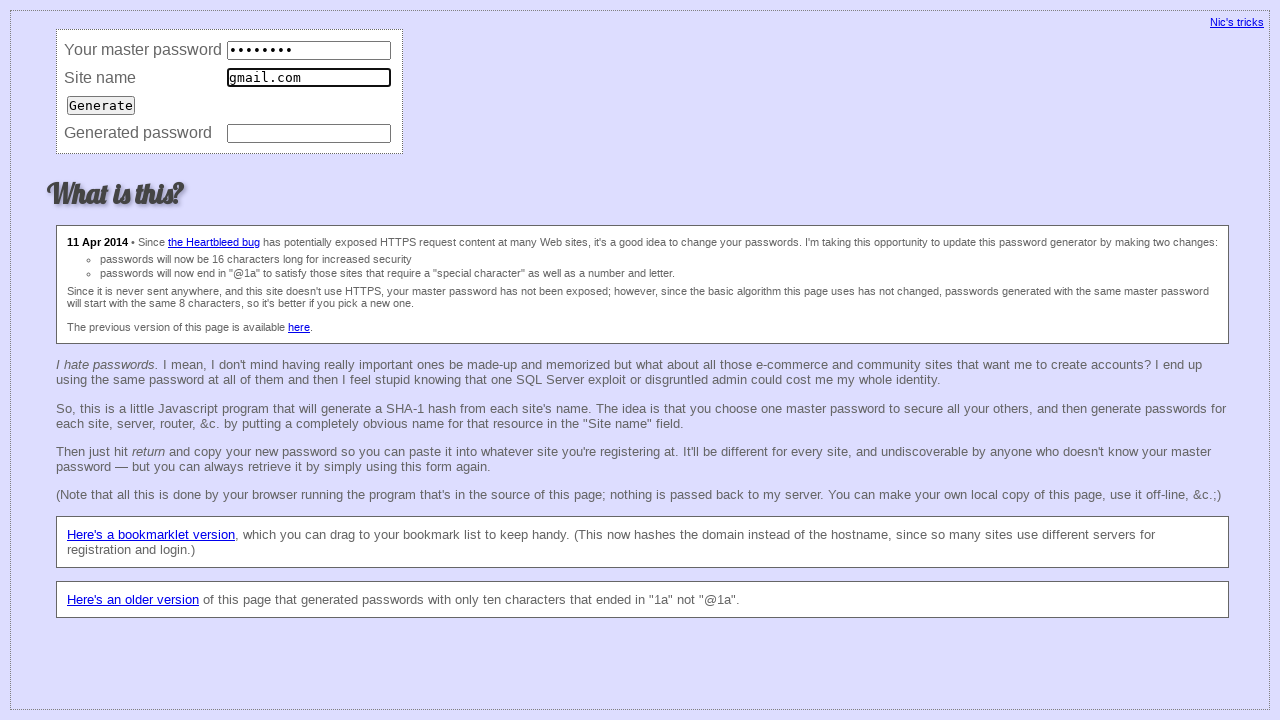

Clicked generate button at (101, 105) on input >> nth=2
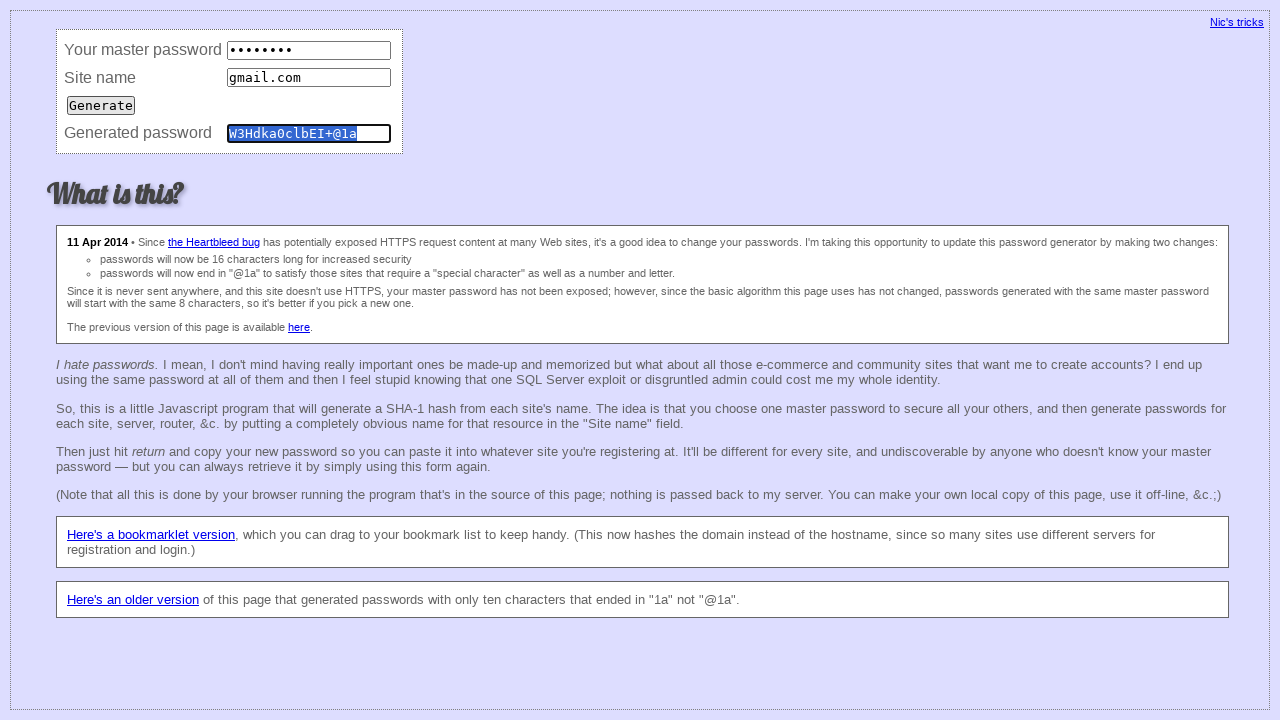

Password generated for gmail.com
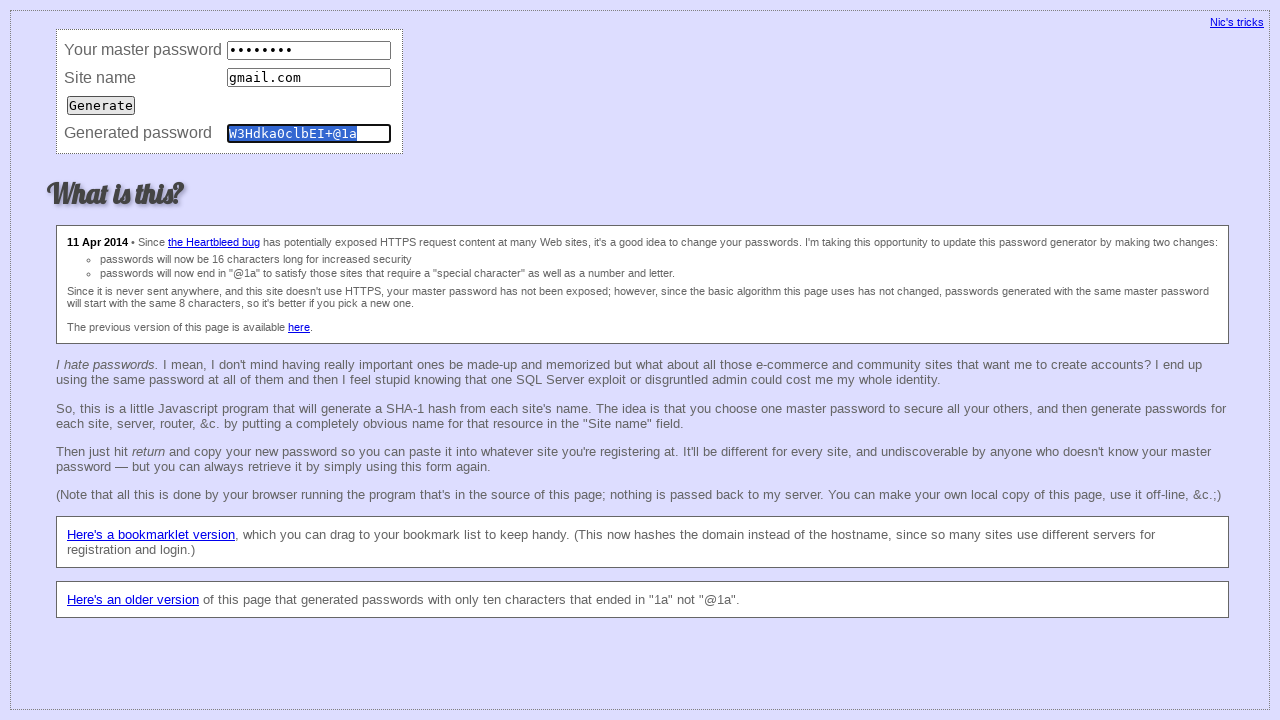

Password field is visible
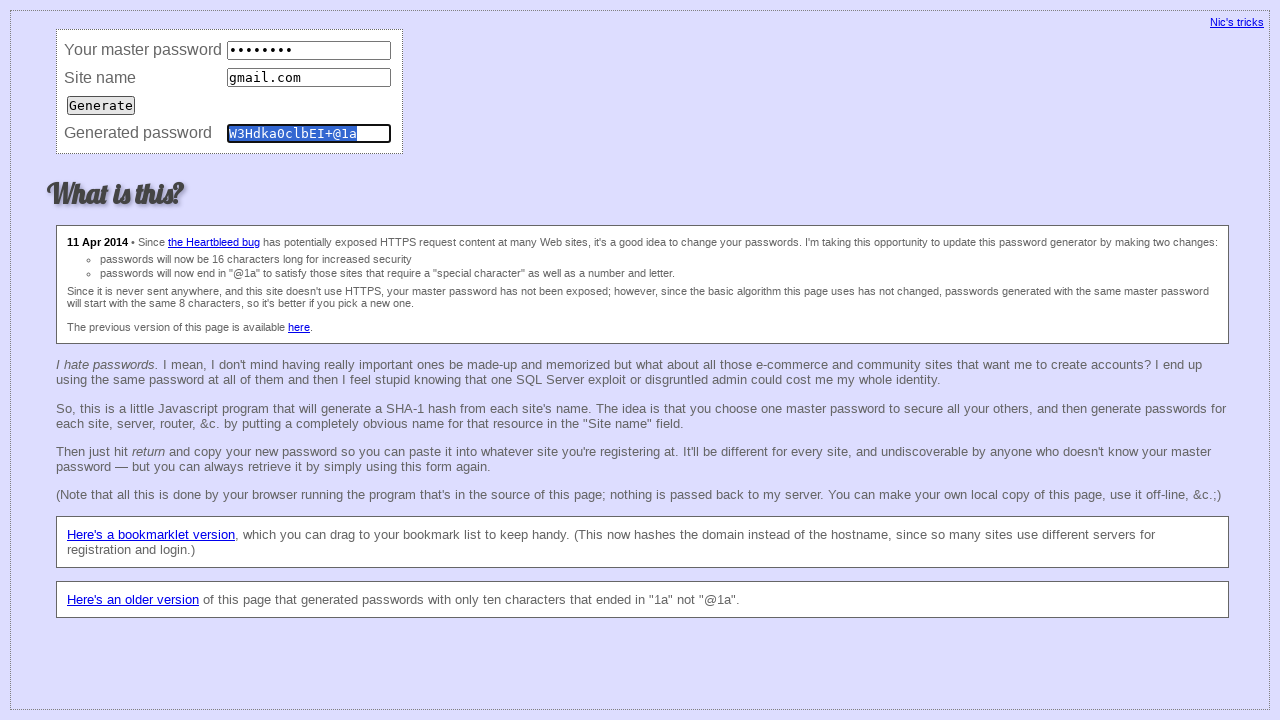

Cleared site field to test empty site generation on input[name='site']
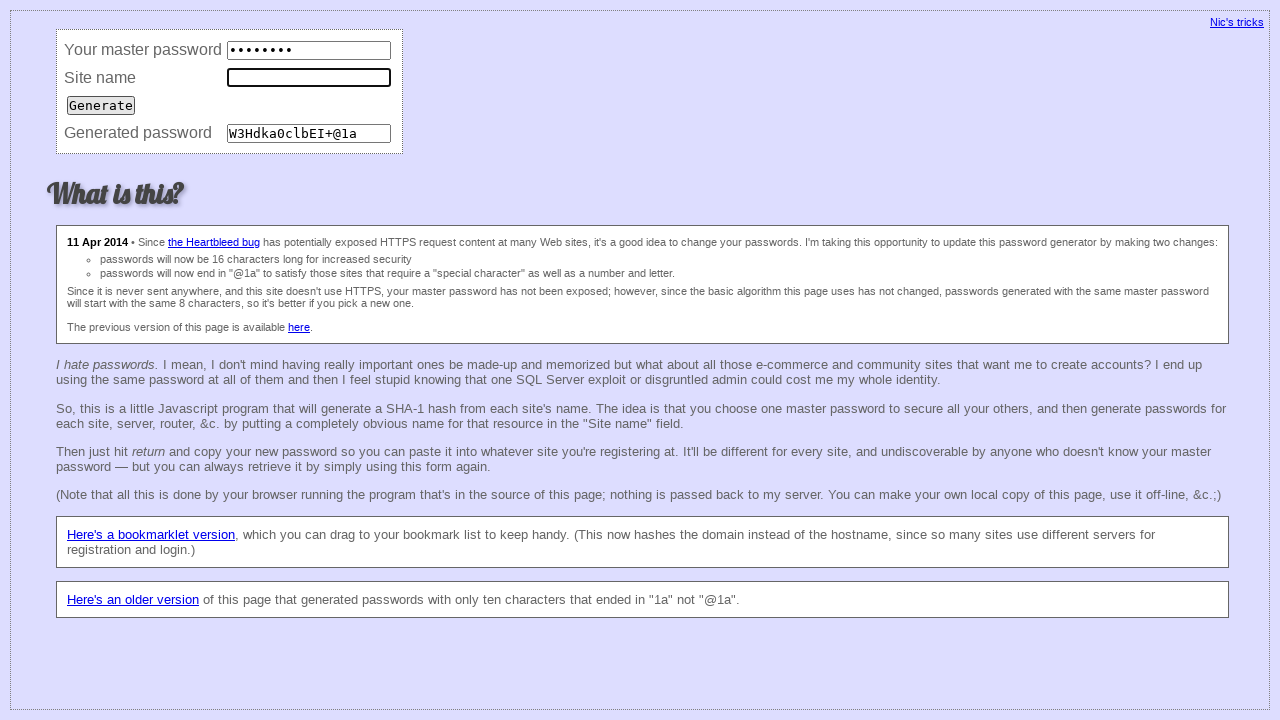

Clicked generate button with empty site field at (101, 105) on input >> nth=2
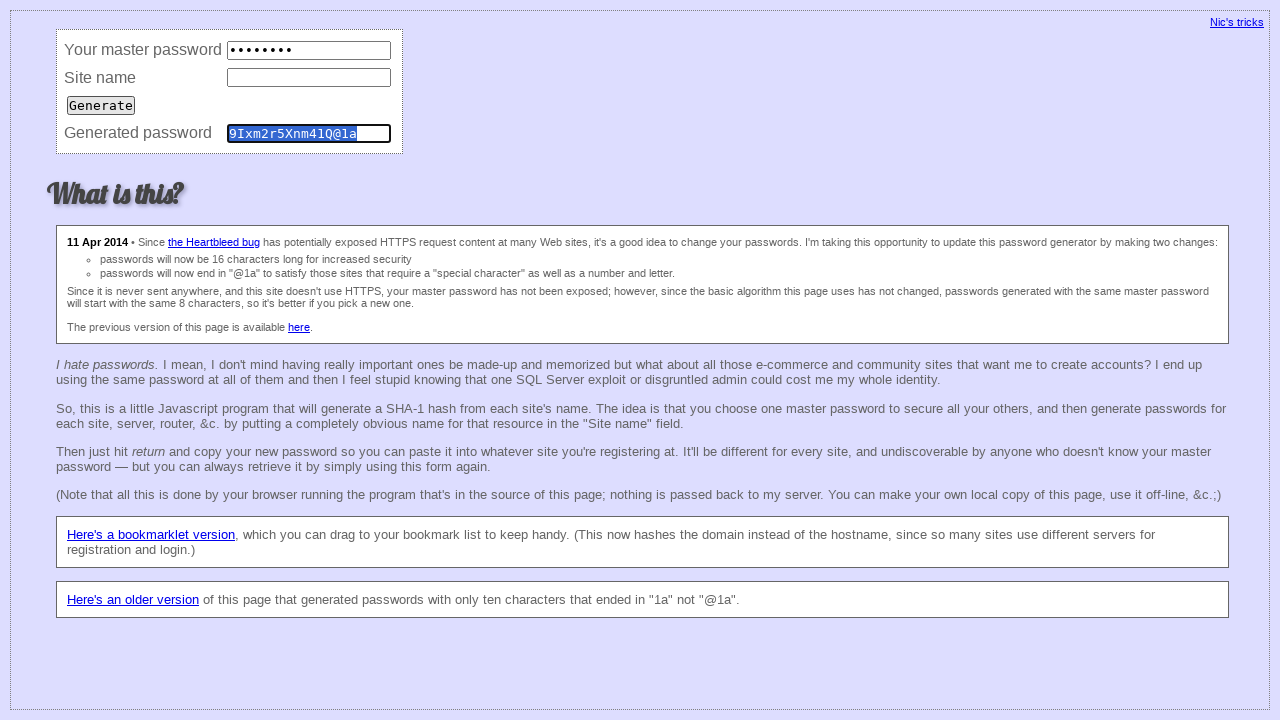

Password generated with empty site field
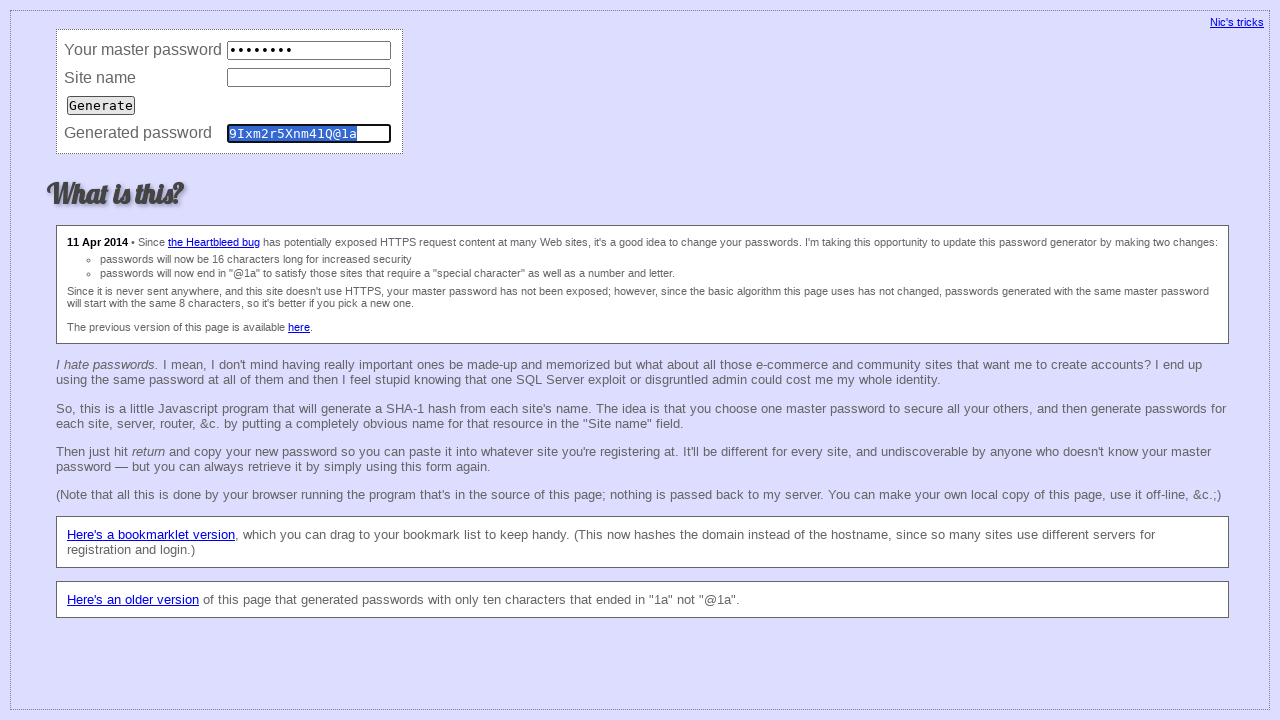

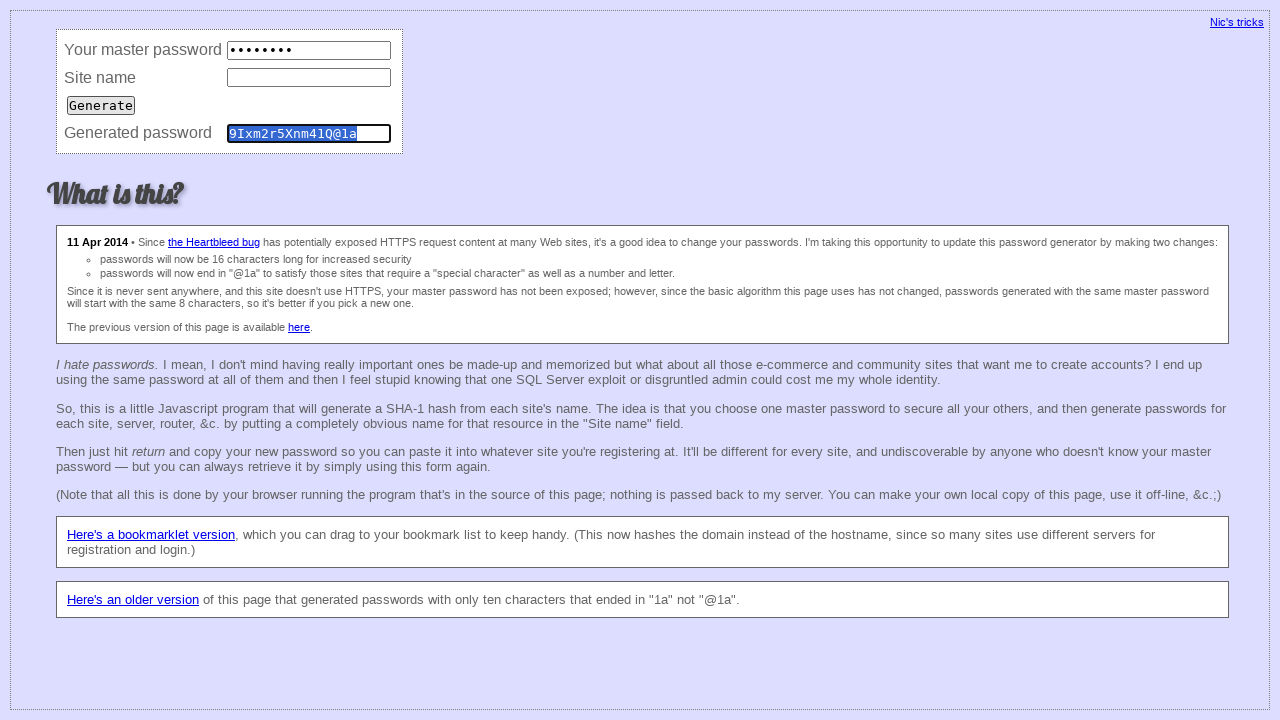